Tests the web table filter functionality by entering "Rice" in the search field and verifying that all displayed results contain the search term.

Starting URL: https://rahulshettyacademy.com/seleniumPractise/#/offers

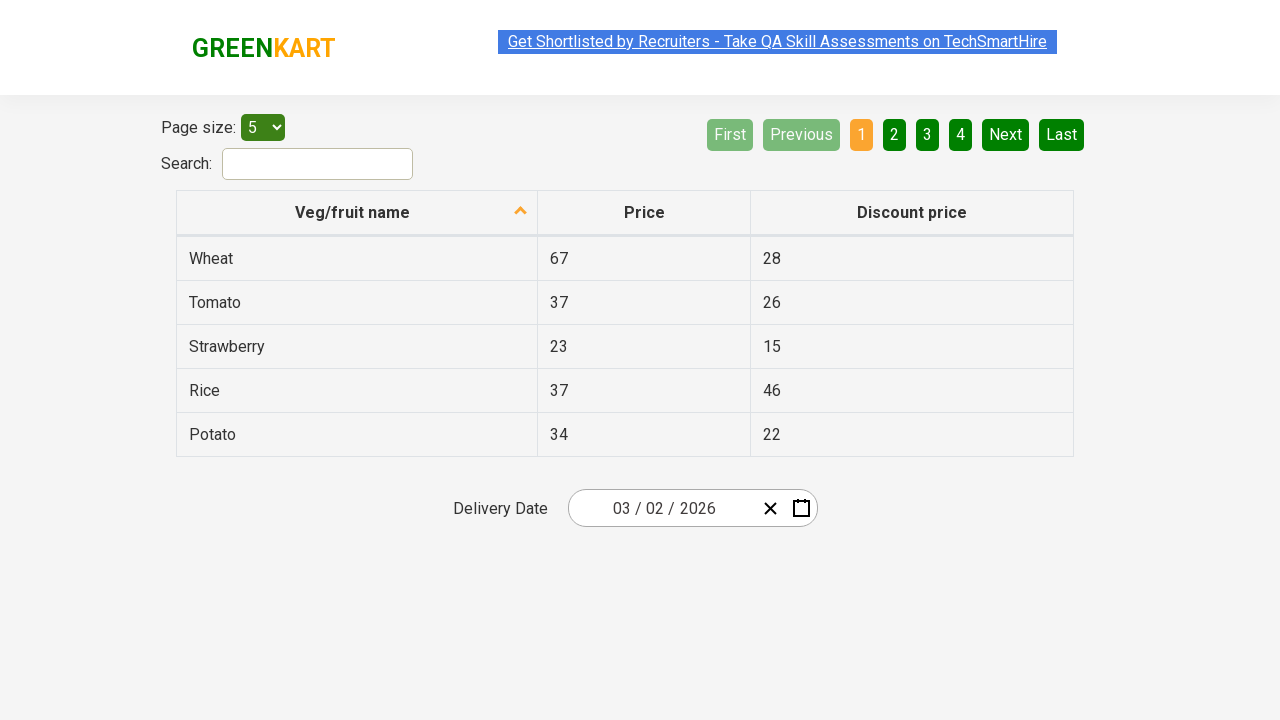

Filled search field with 'Rice' on #search-field
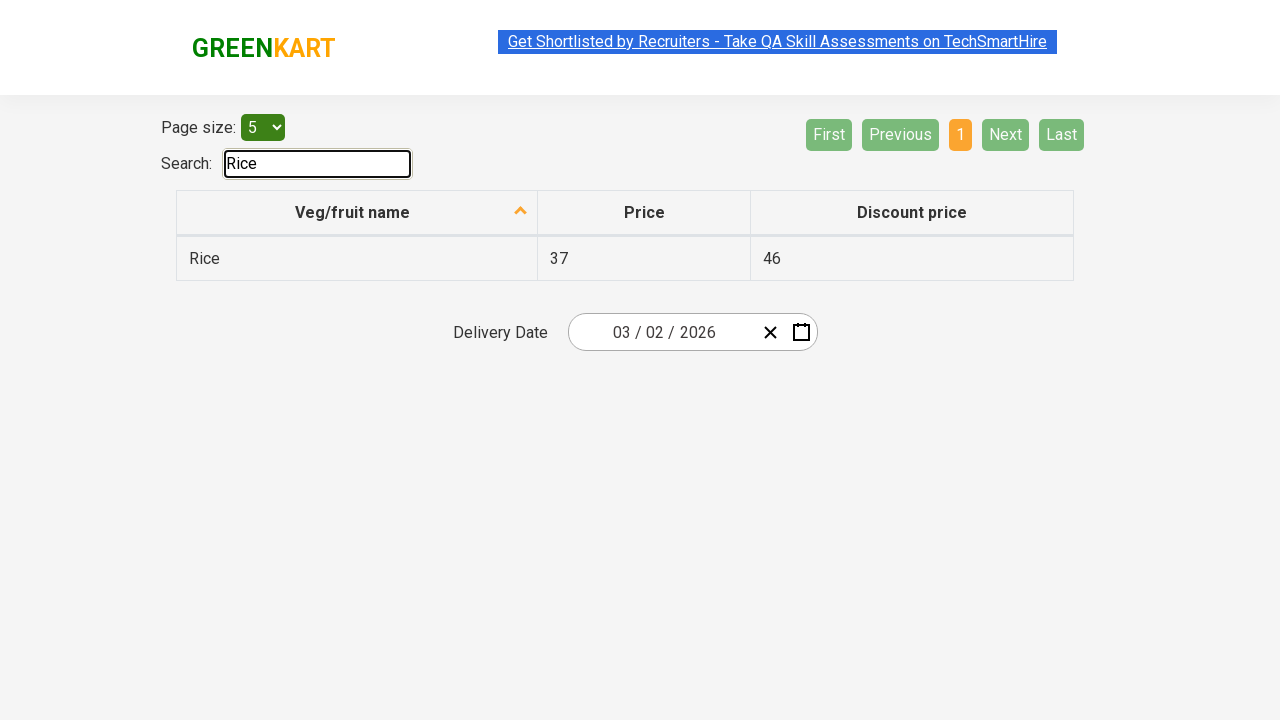

Waited for table filter to apply
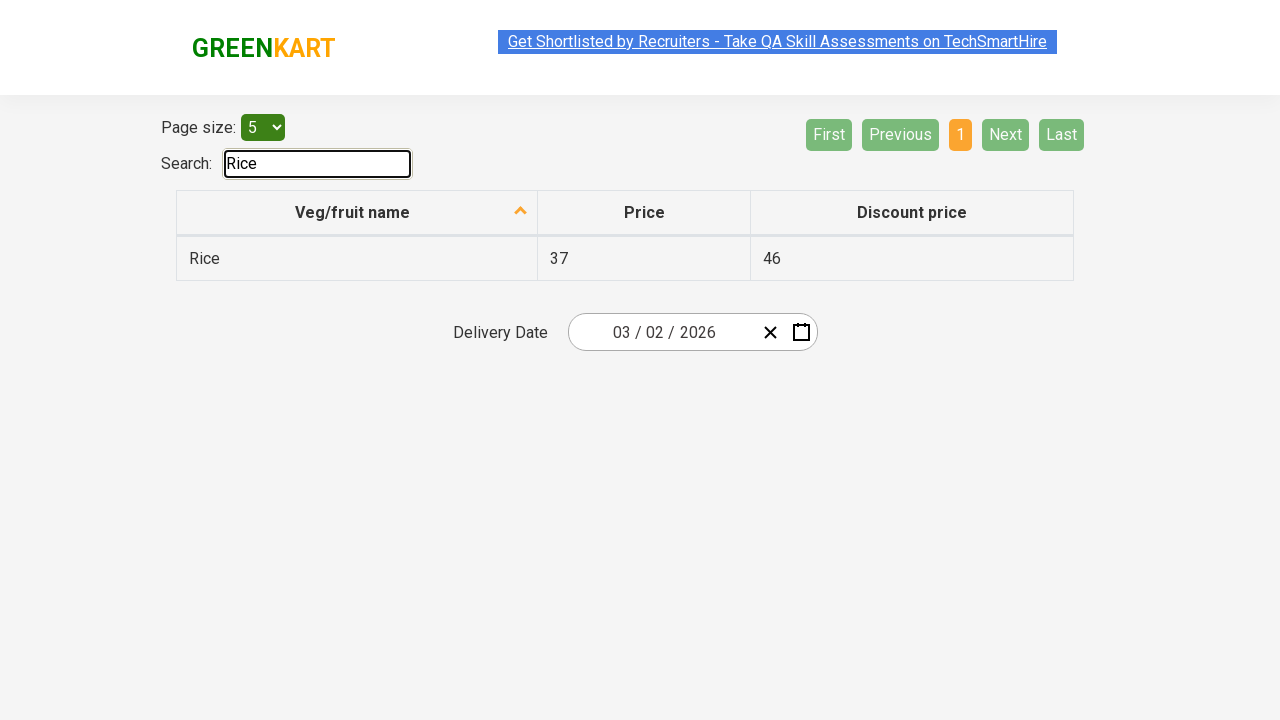

Retrieved all filtered items from first column of table
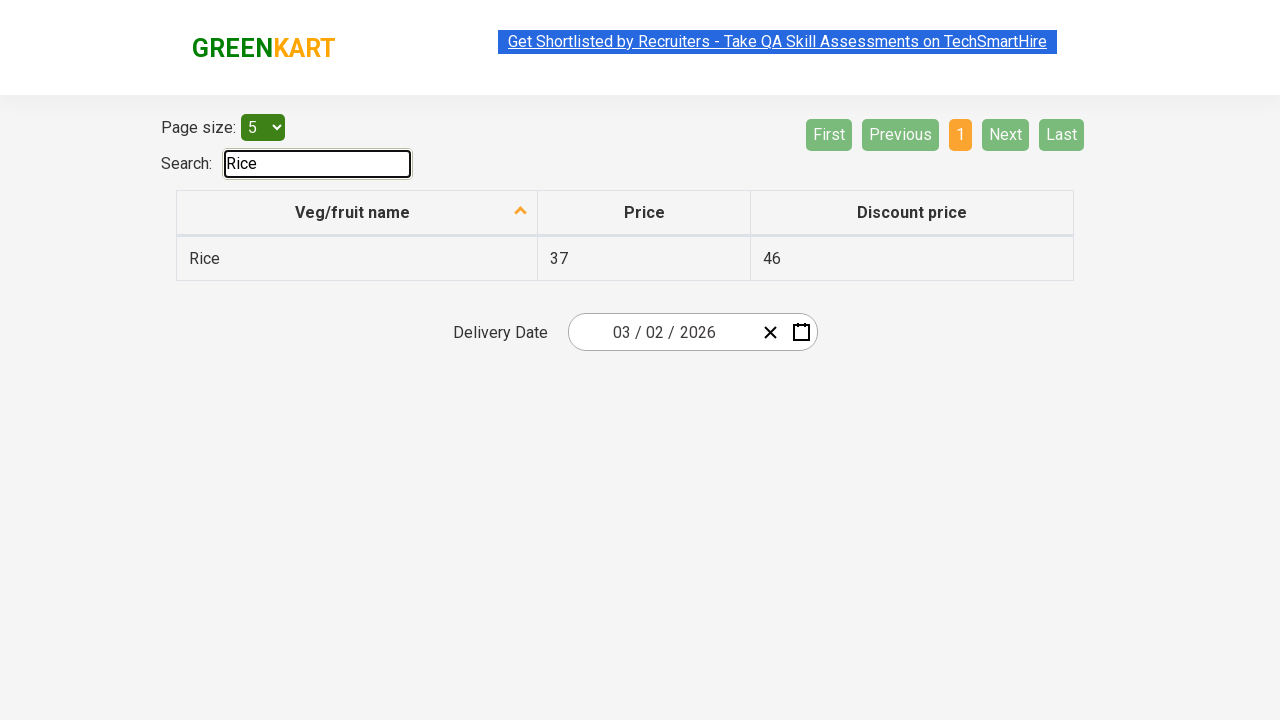

Verified item 'Rice' contains 'Rice'
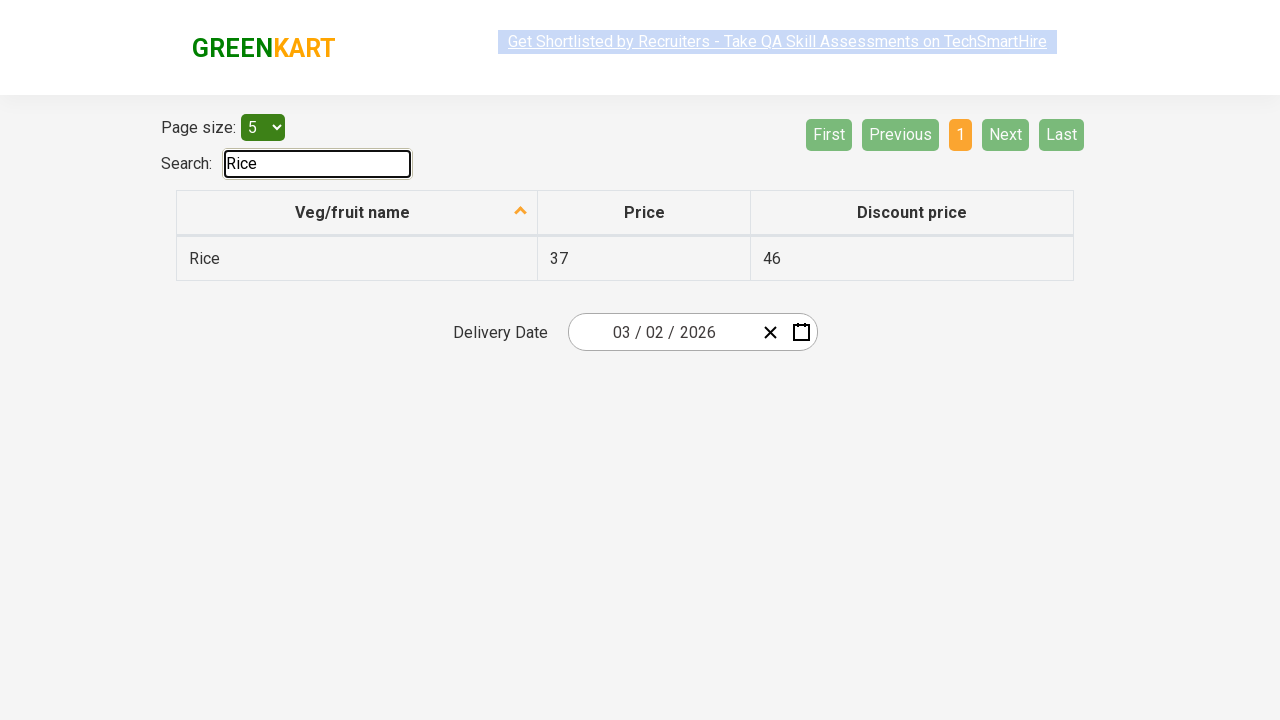

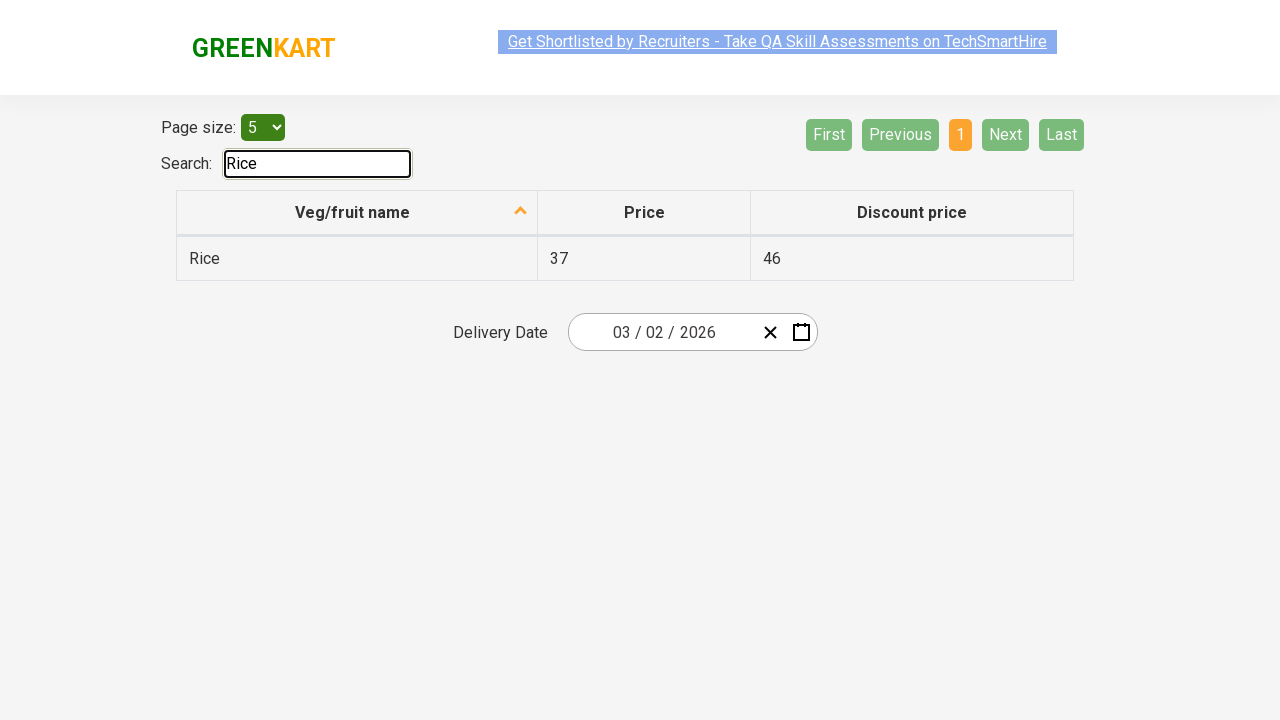